Tests displaying only completed items using the Completed filter

Starting URL: https://demo.playwright.dev/todomvc

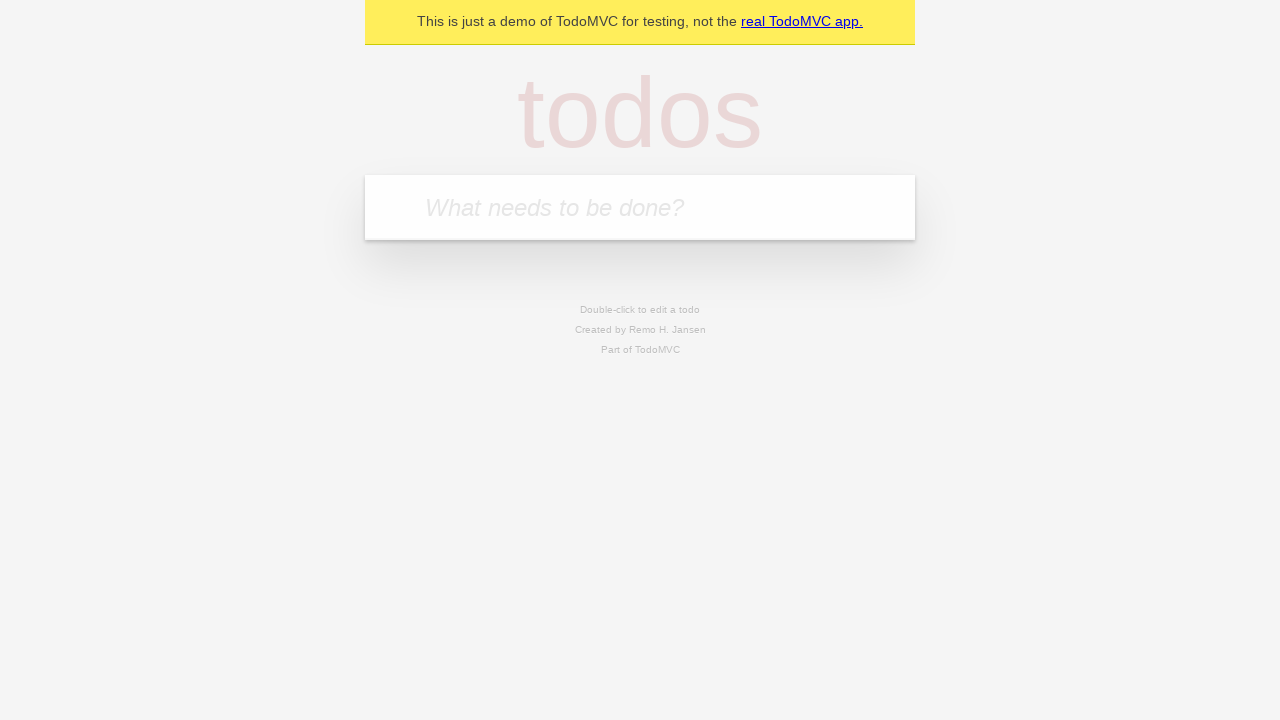

Filled todo input with 'buy some cheese' on internal:attr=[placeholder="What needs to be done?"i]
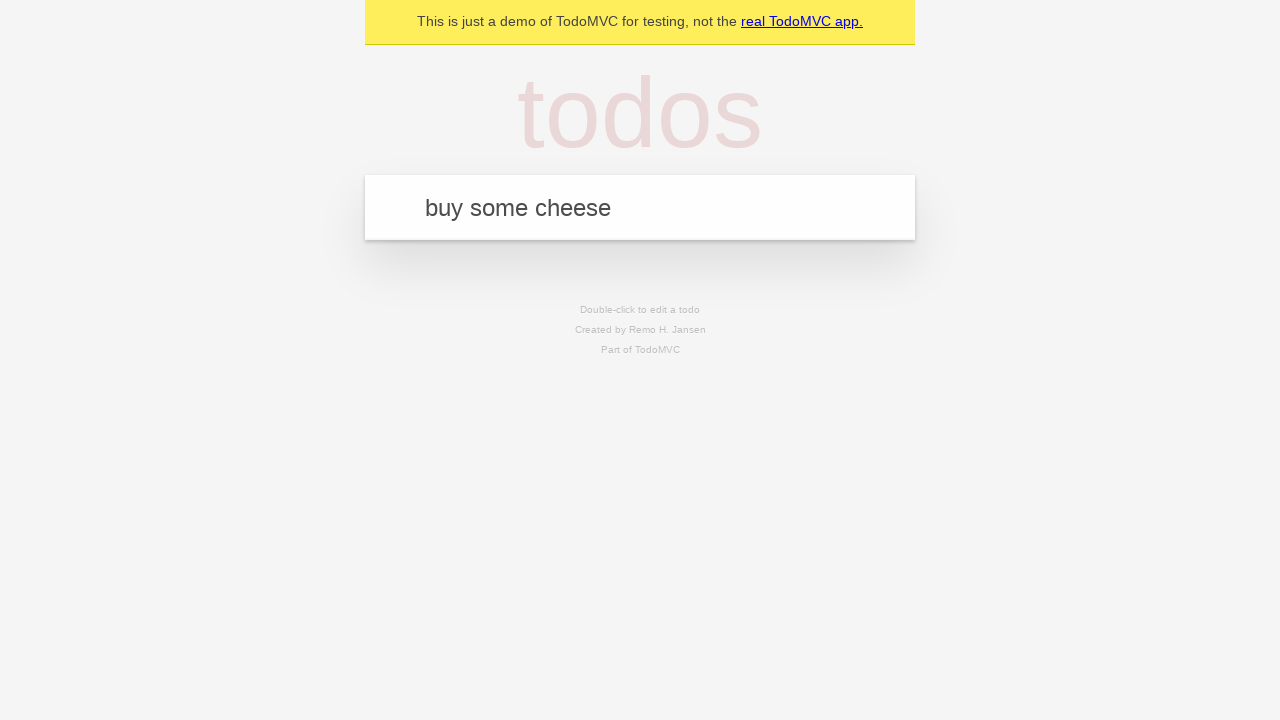

Pressed Enter to add first todo on internal:attr=[placeholder="What needs to be done?"i]
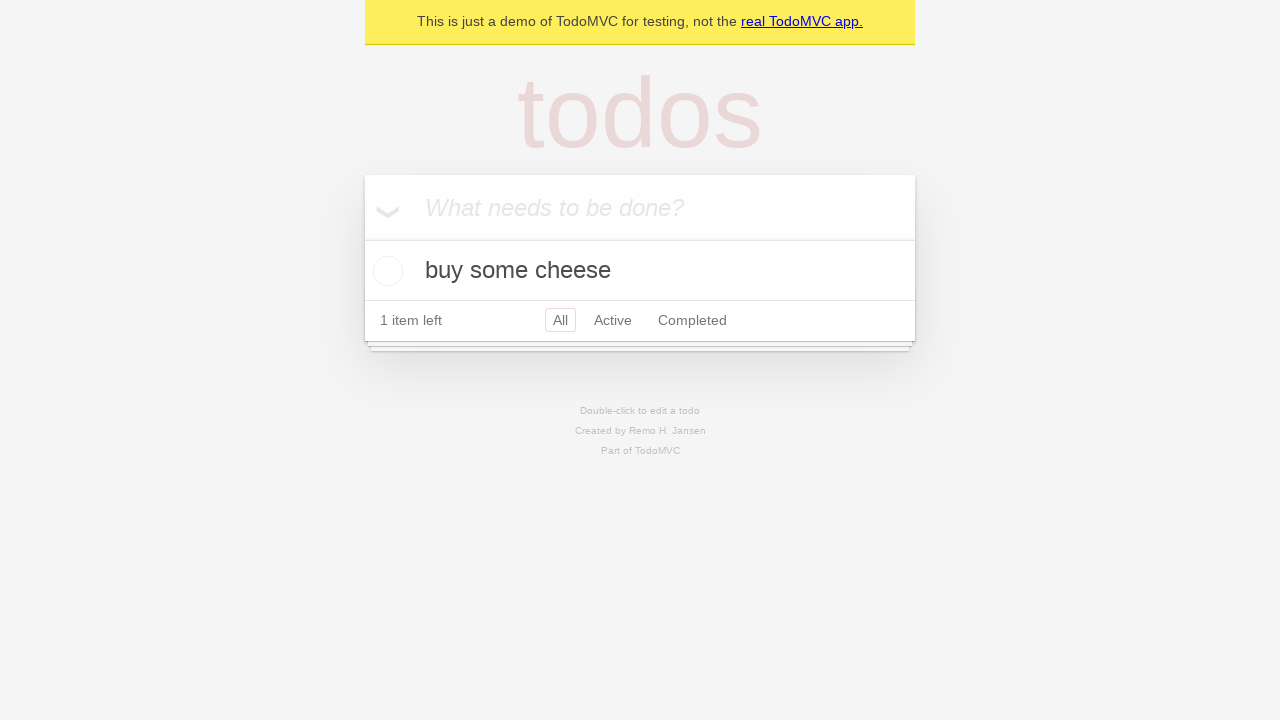

Filled todo input with 'feed the cat' on internal:attr=[placeholder="What needs to be done?"i]
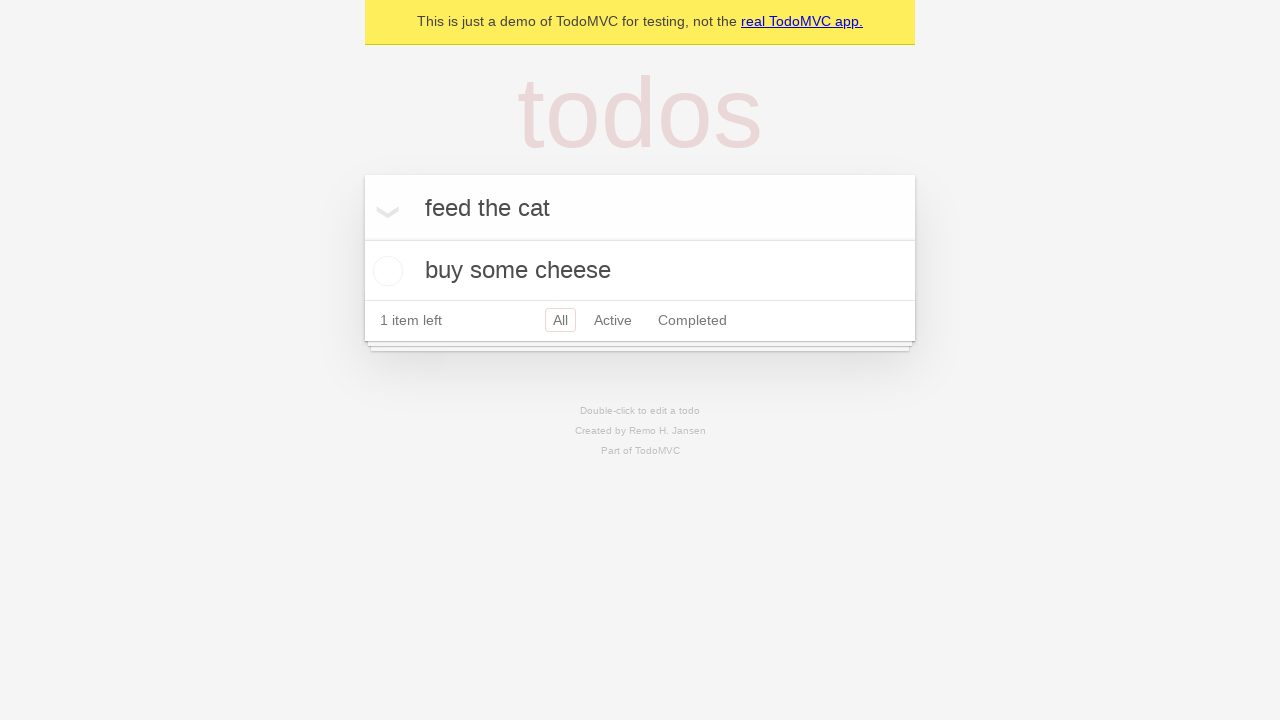

Pressed Enter to add second todo on internal:attr=[placeholder="What needs to be done?"i]
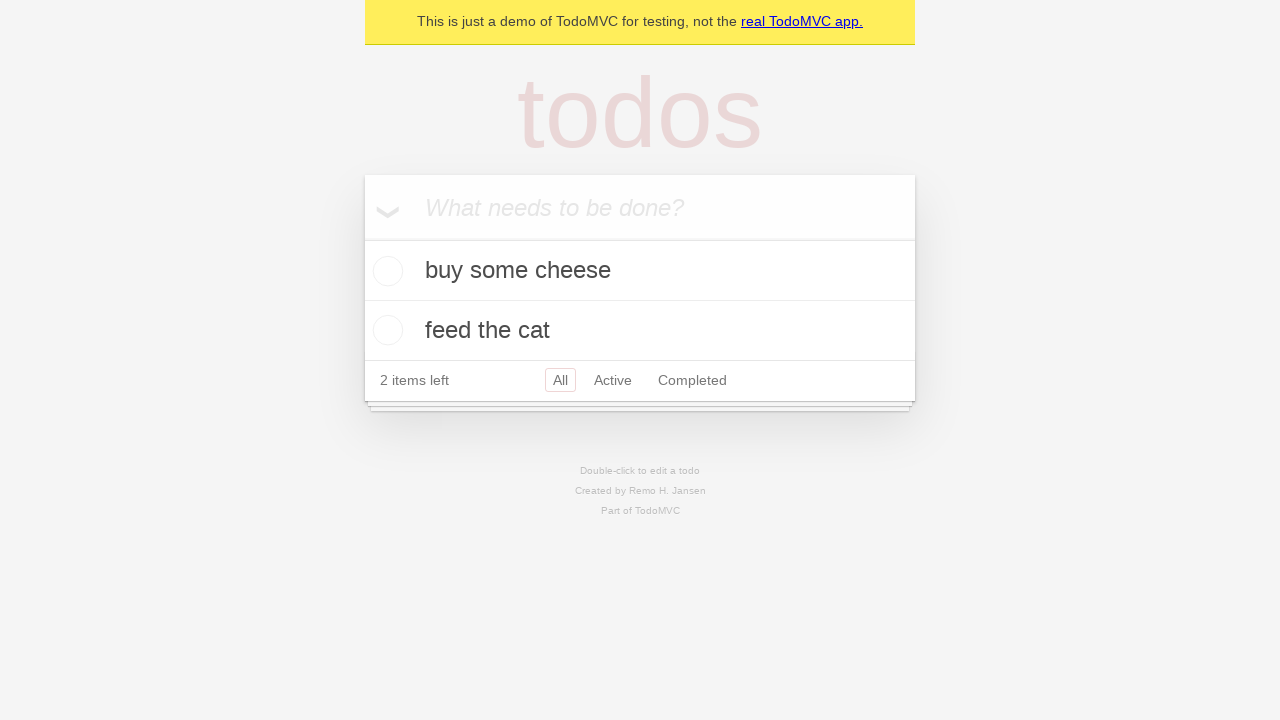

Filled todo input with 'book a doctors appointment' on internal:attr=[placeholder="What needs to be done?"i]
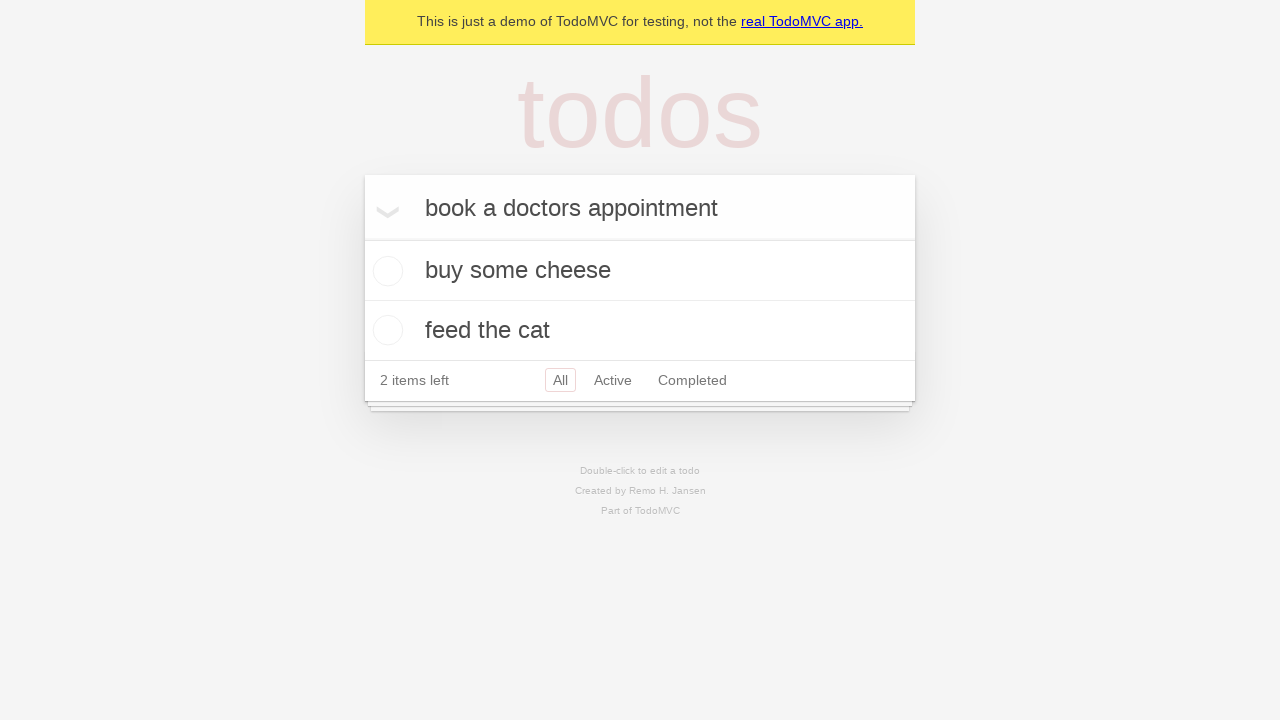

Pressed Enter to add third todo on internal:attr=[placeholder="What needs to be done?"i]
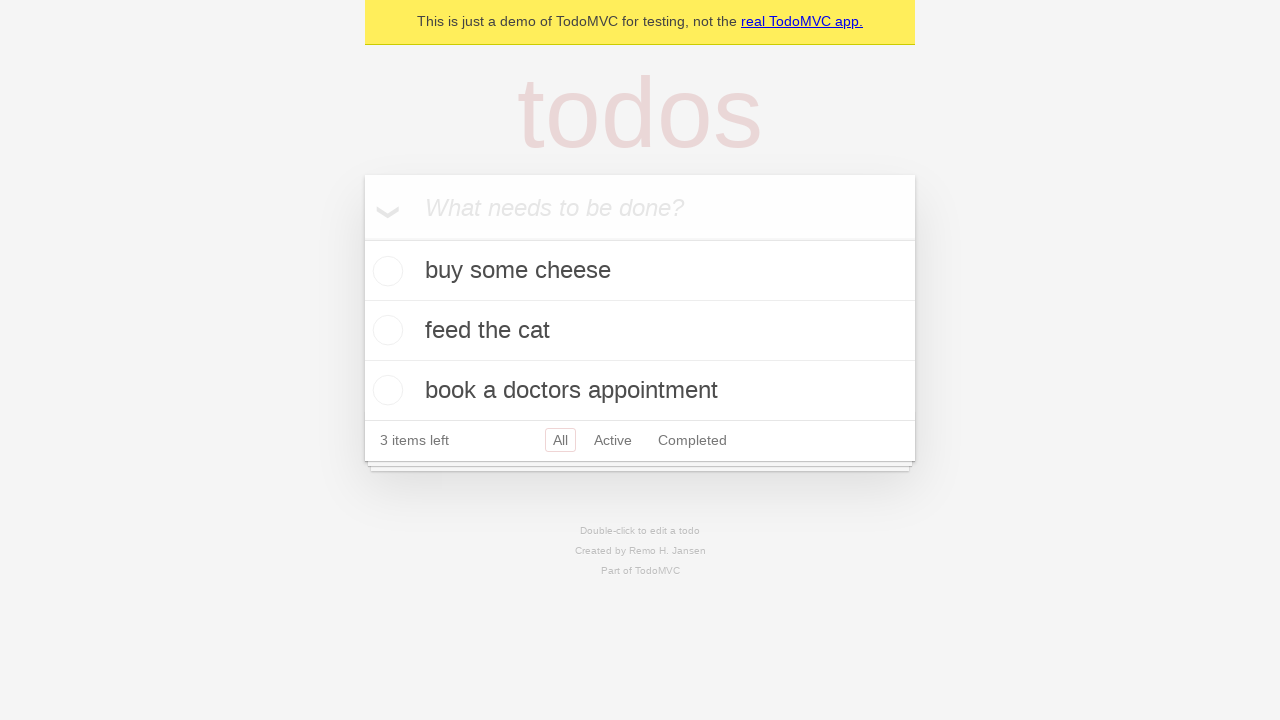

Waited for todo items to appear
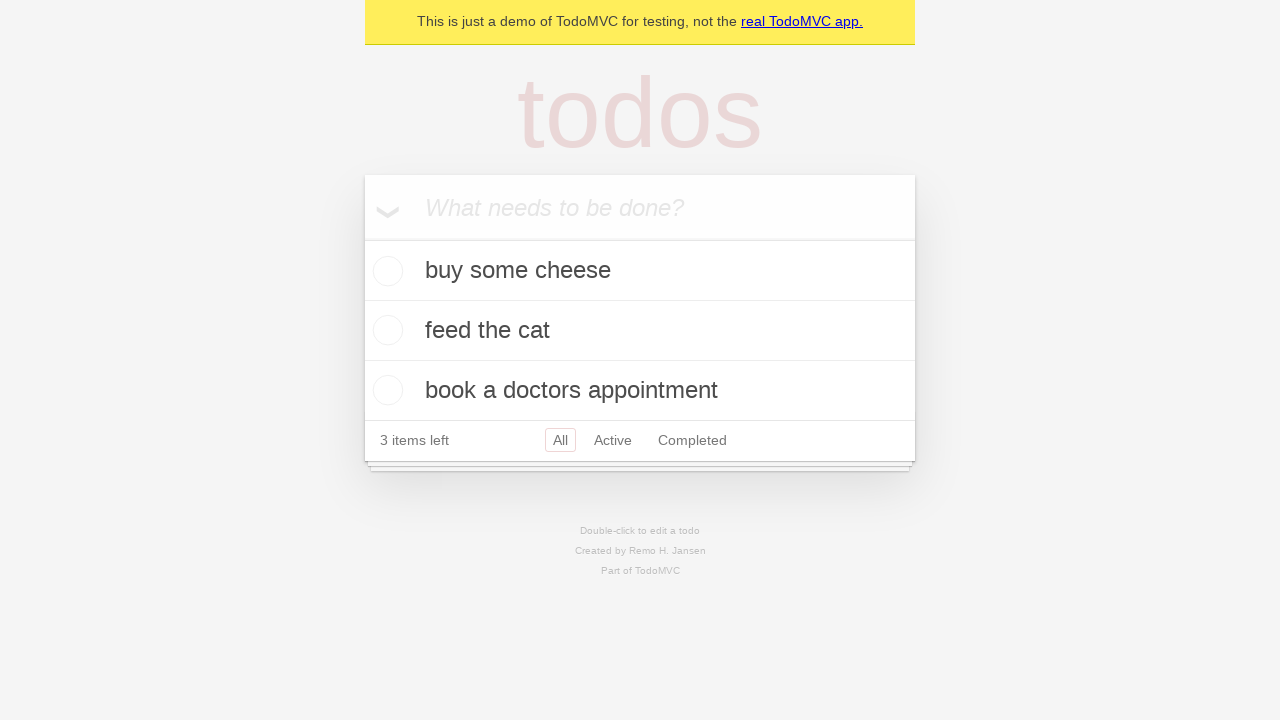

Checked the second todo item to mark it as completed at (385, 330) on internal:testid=[data-testid="todo-item"s] >> nth=1 >> internal:role=checkbox
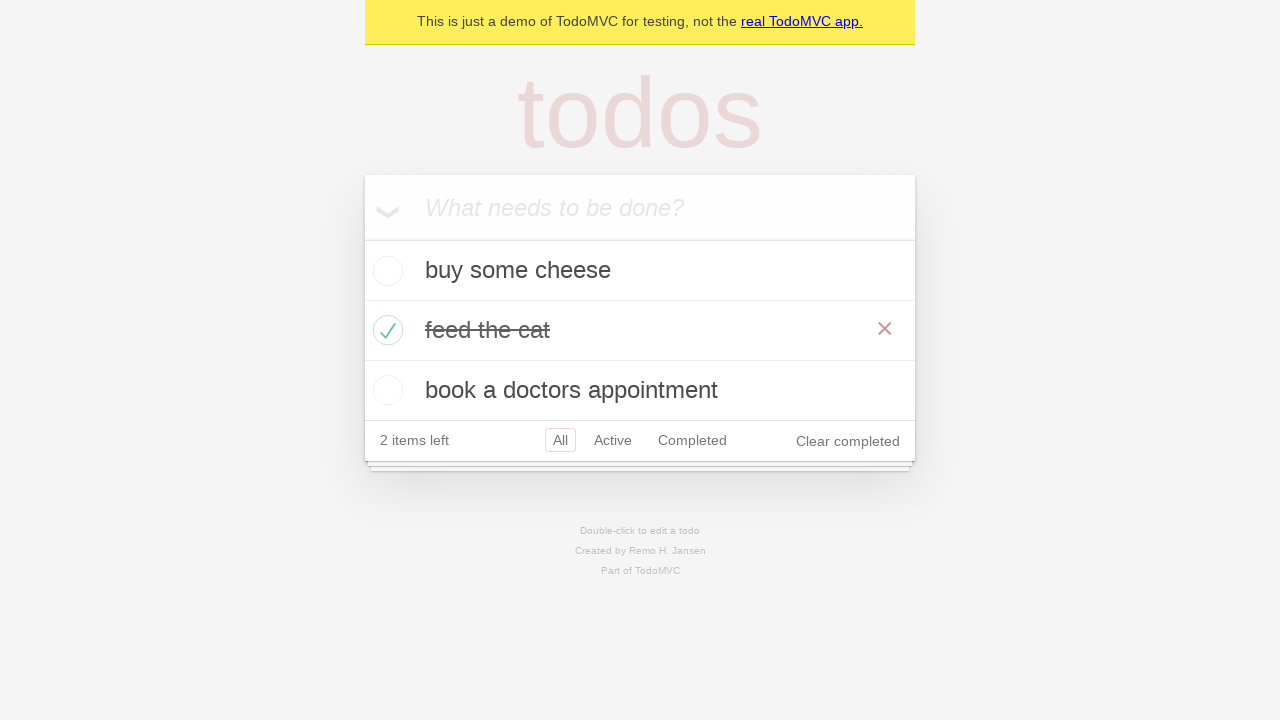

Clicked Completed filter to display only completed items at (692, 440) on internal:role=link[name="Completed"i]
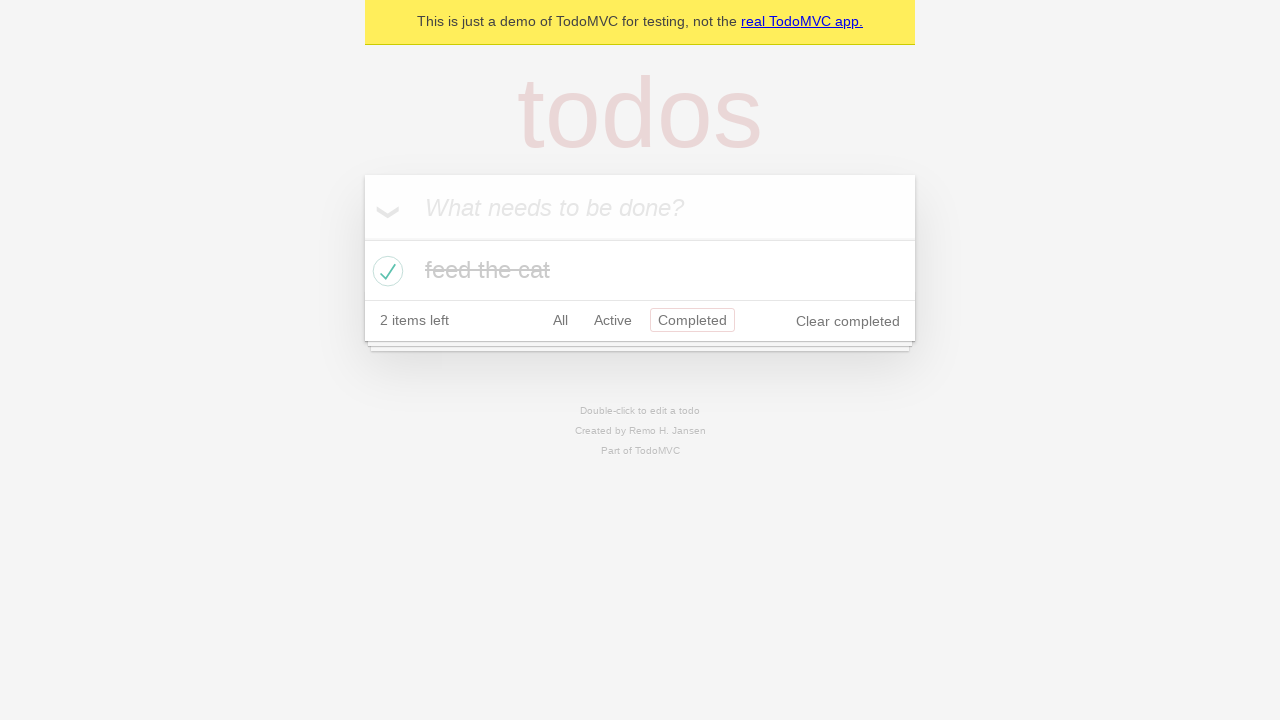

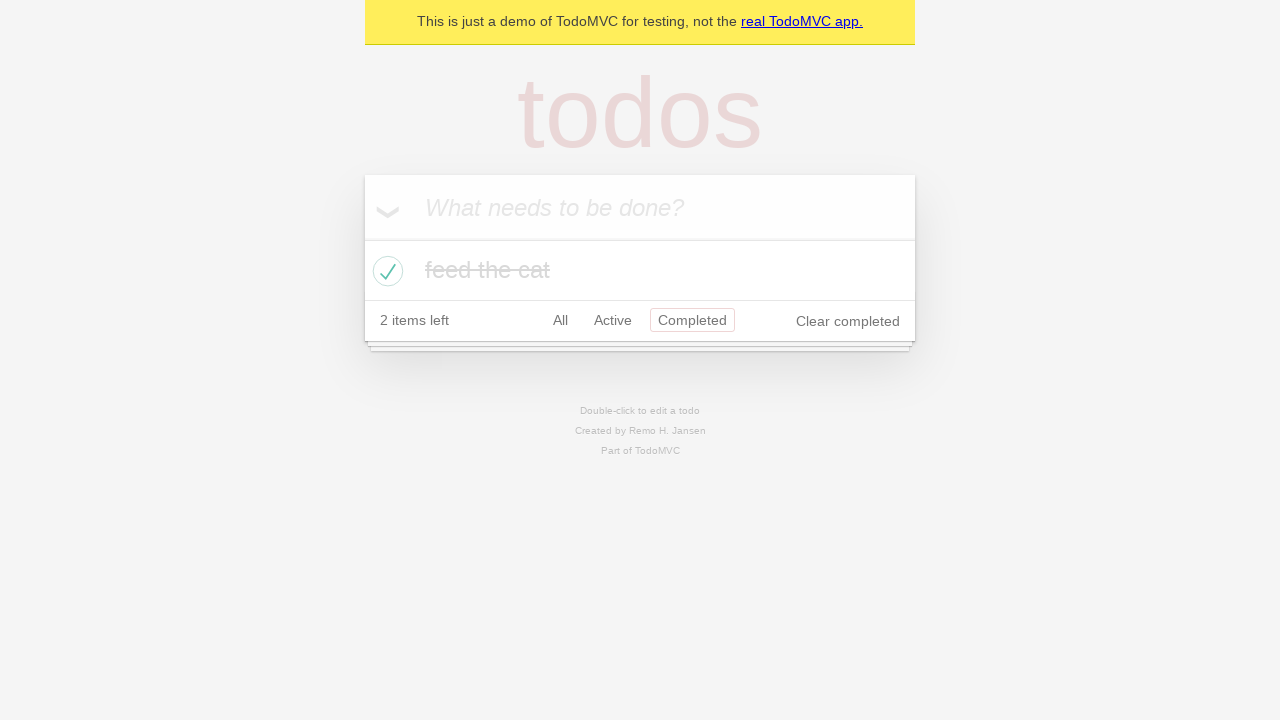